Tests an e-commerce checkout flow by searching for products, adding items to cart, and completing the purchase process

Starting URL: https://rahulshettyacademy.com/seleniumPractise/#/

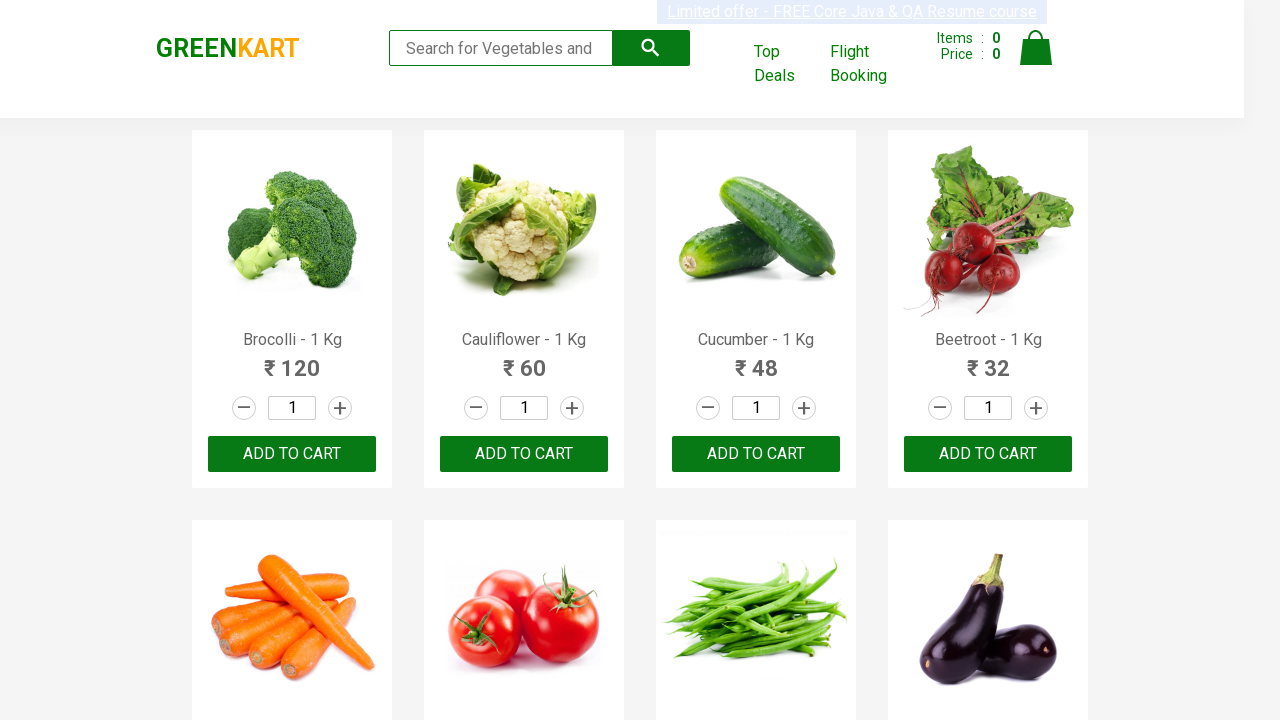

Waited for brand logo to load
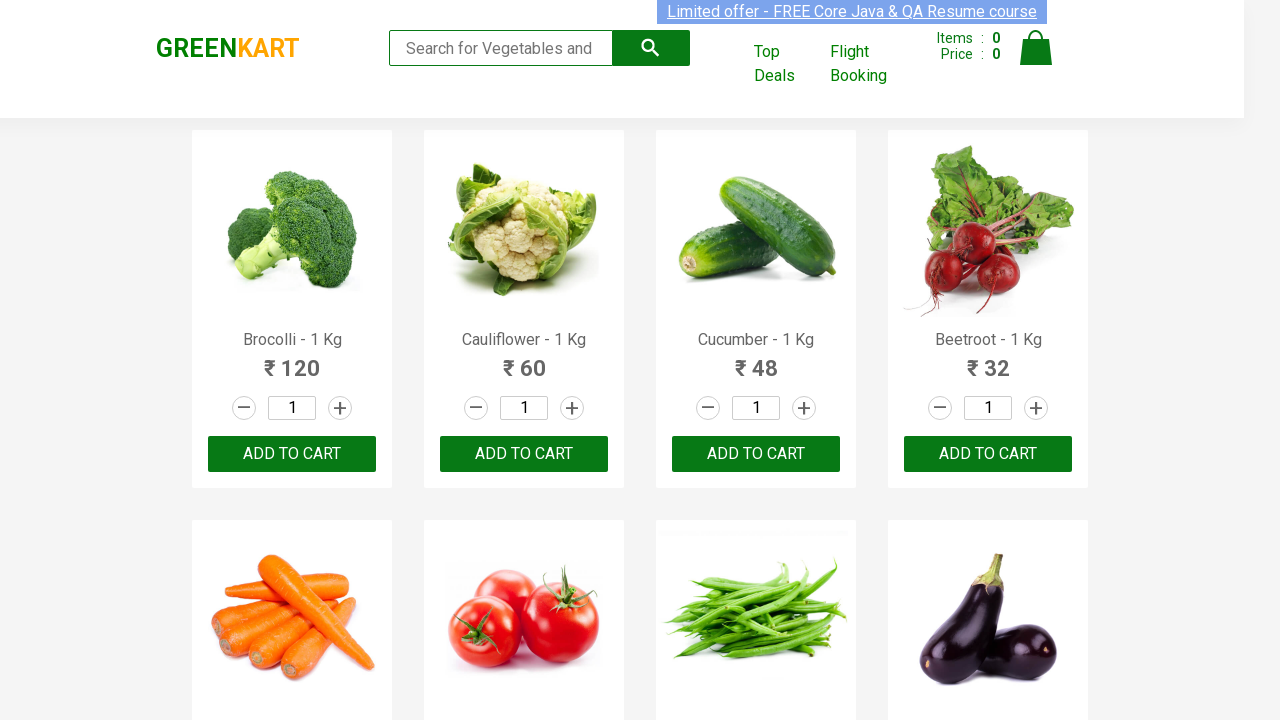

Verified brand logo text is 'GREENKART'
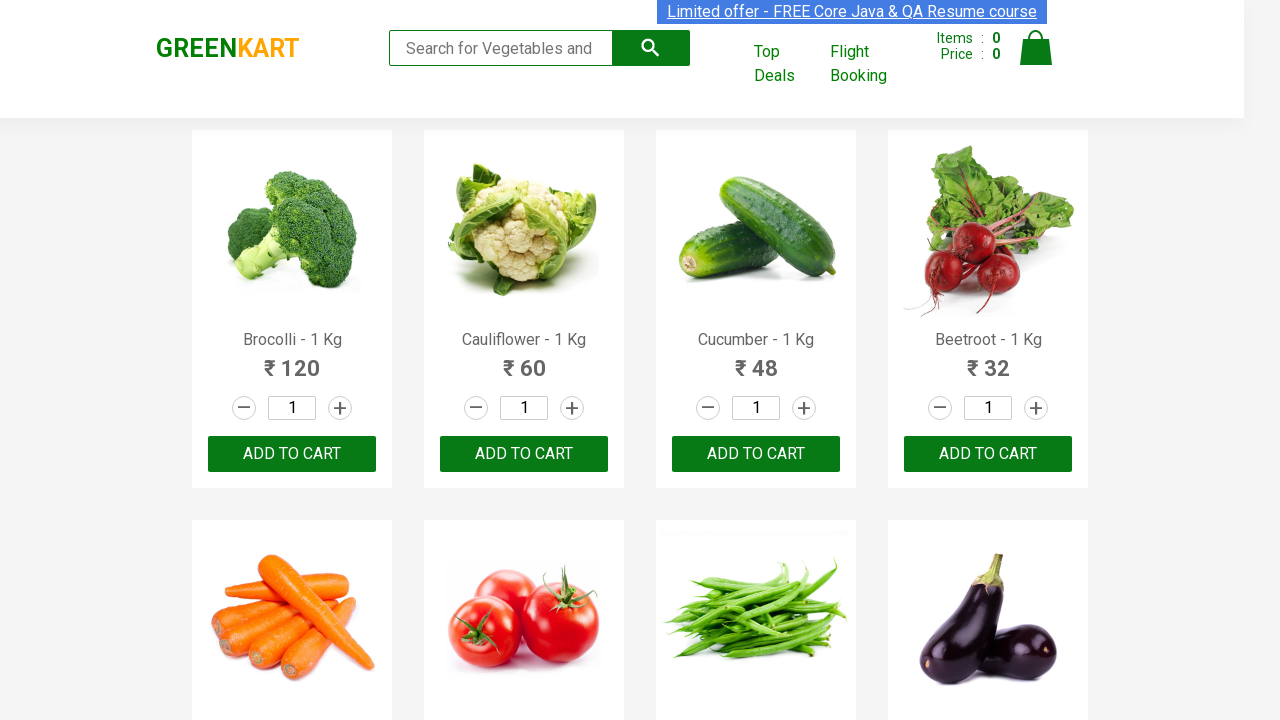

Filled search field with 'ca' to find products on .search-keyword
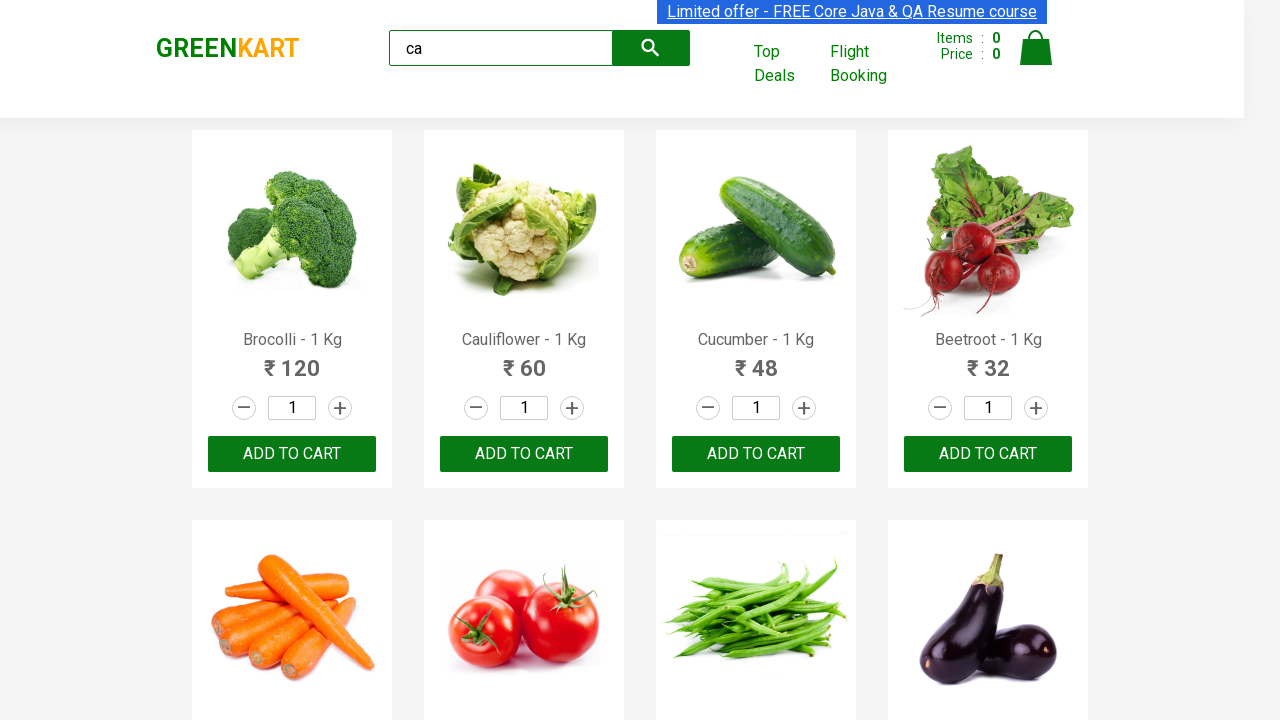

Waited for search results to load
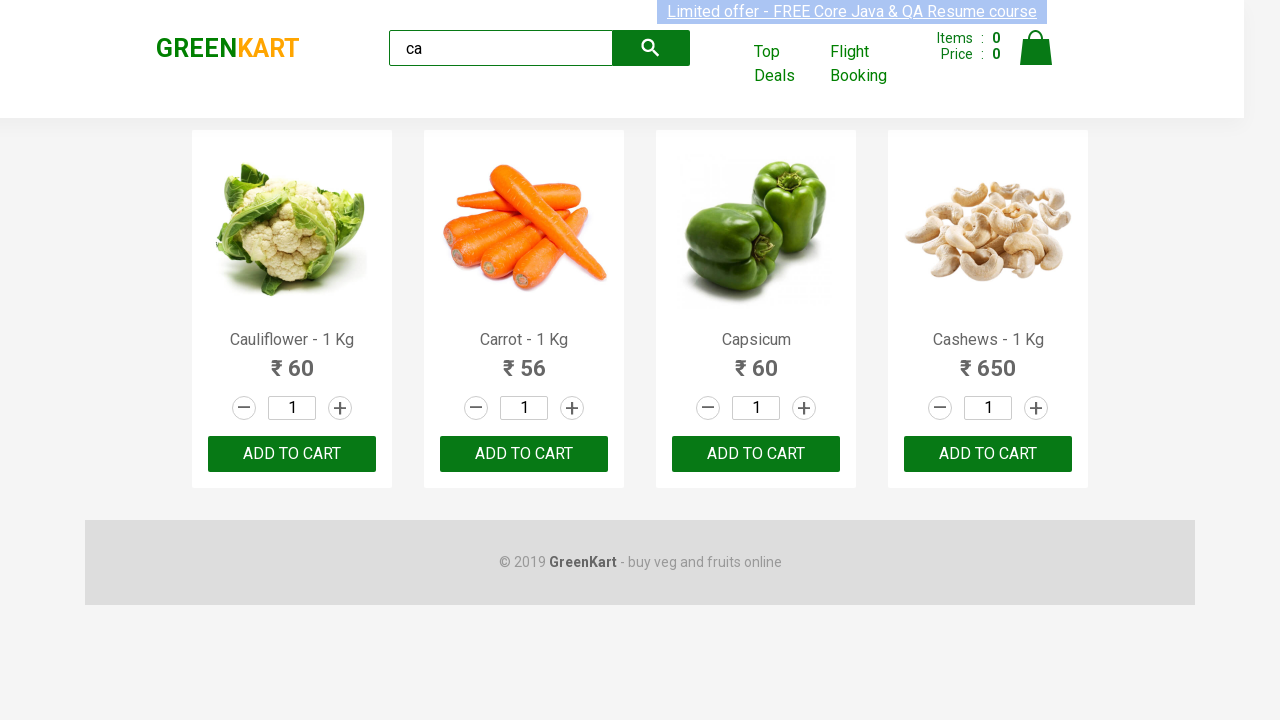

Located all product elements in search results
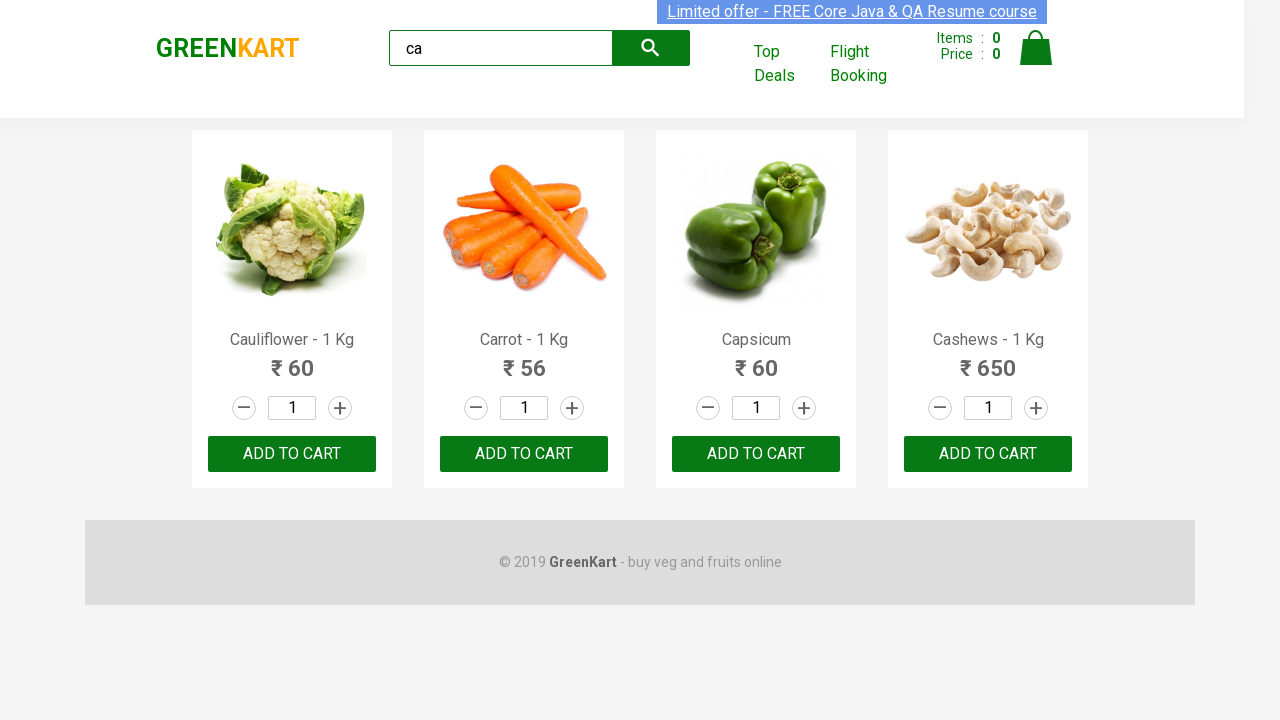

Found and clicked 'Add to Cart' for Carrot product at (524, 454) on .products .product >> nth=1 >> button
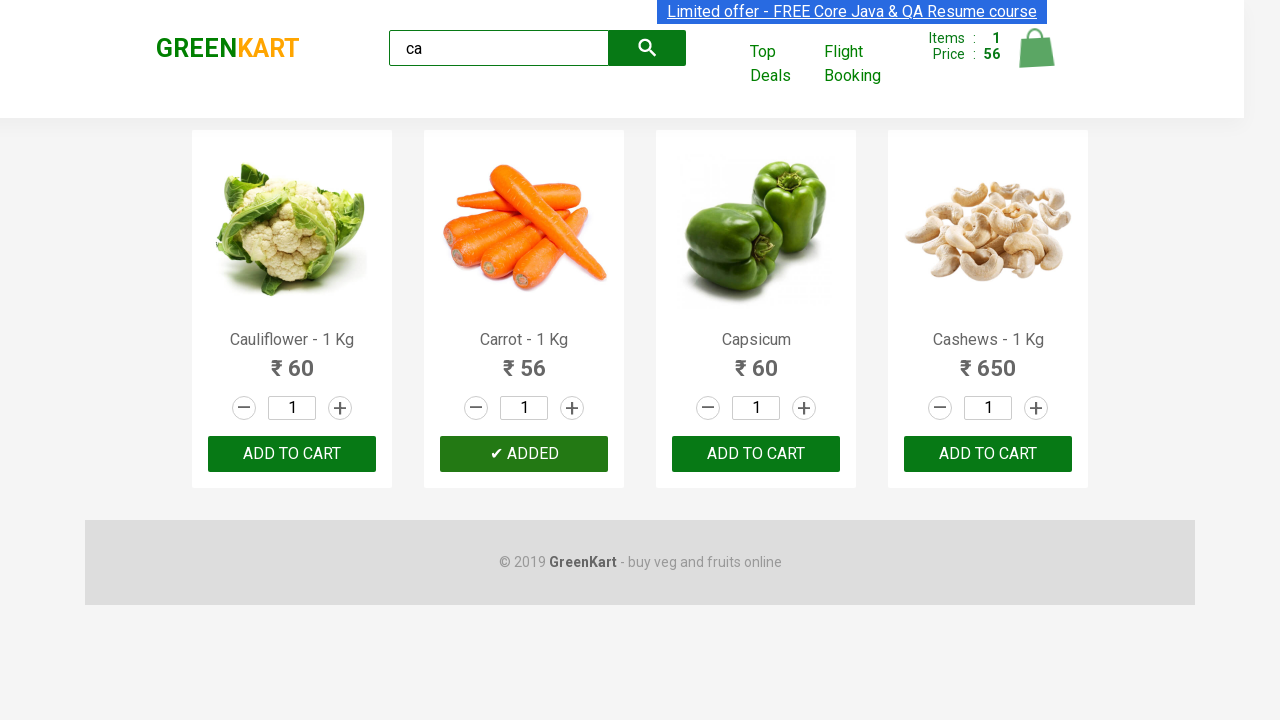

Clicked on cart icon to view cart at (1036, 48) on .cart-icon > img
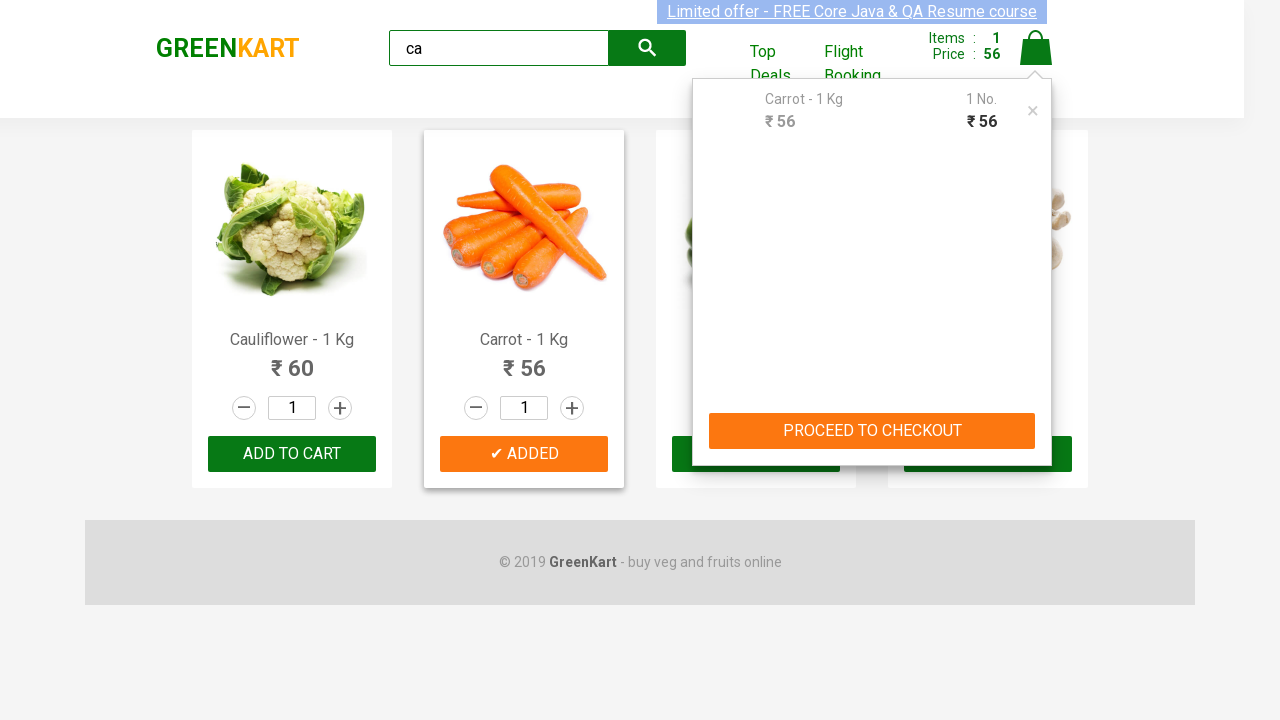

Clicked 'PROCEED TO CHECKOUT' button at (872, 431) on text=PROCEED TO CHECKOUT
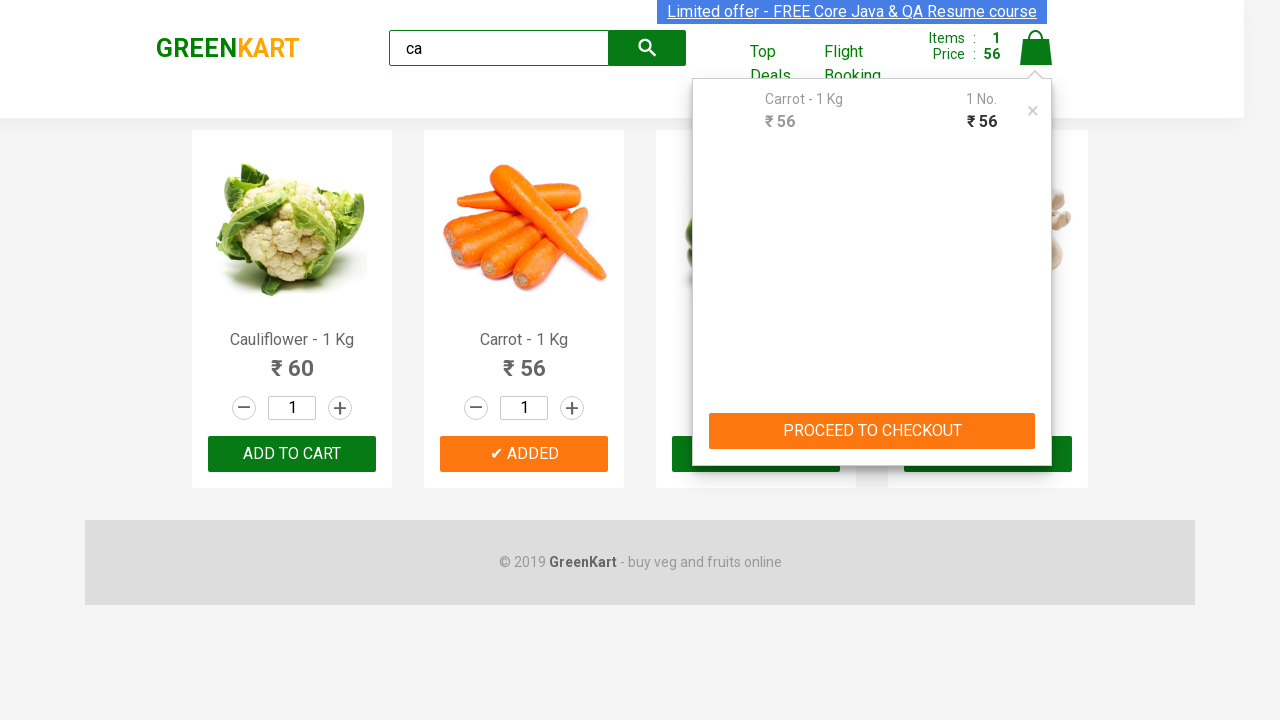

Clicked 'Place Order' button at (1036, 420) on [style="text-align: right; width: 100%; margin-top: 20px; margin-right: 10px;"] 
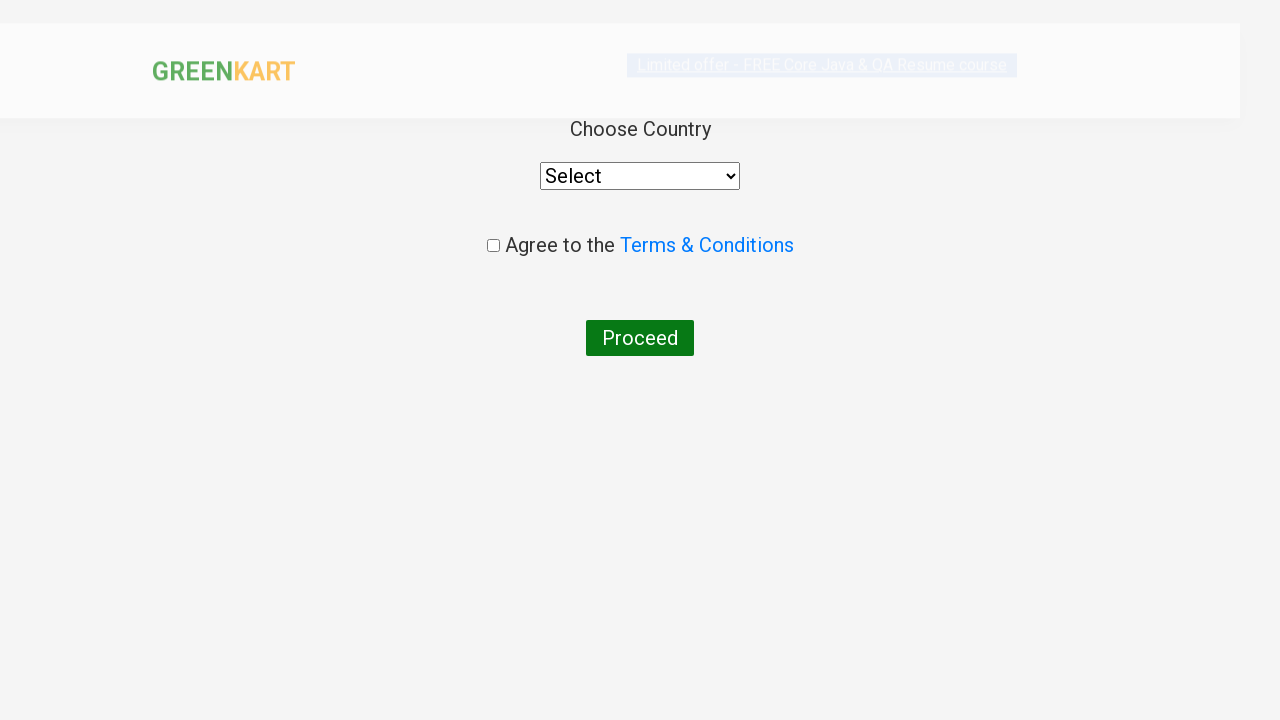

Selected 'India' from country dropdown on select
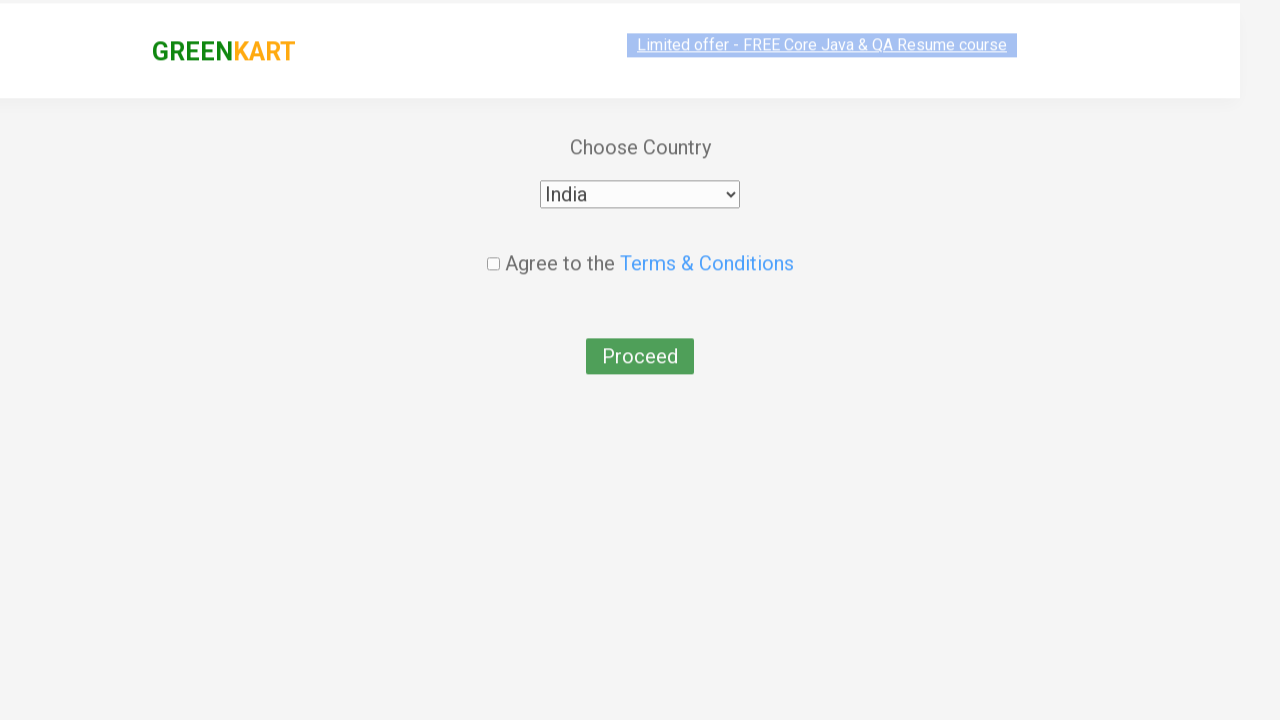

Checked terms and agreement checkbox at (493, 246) on .chkAgree
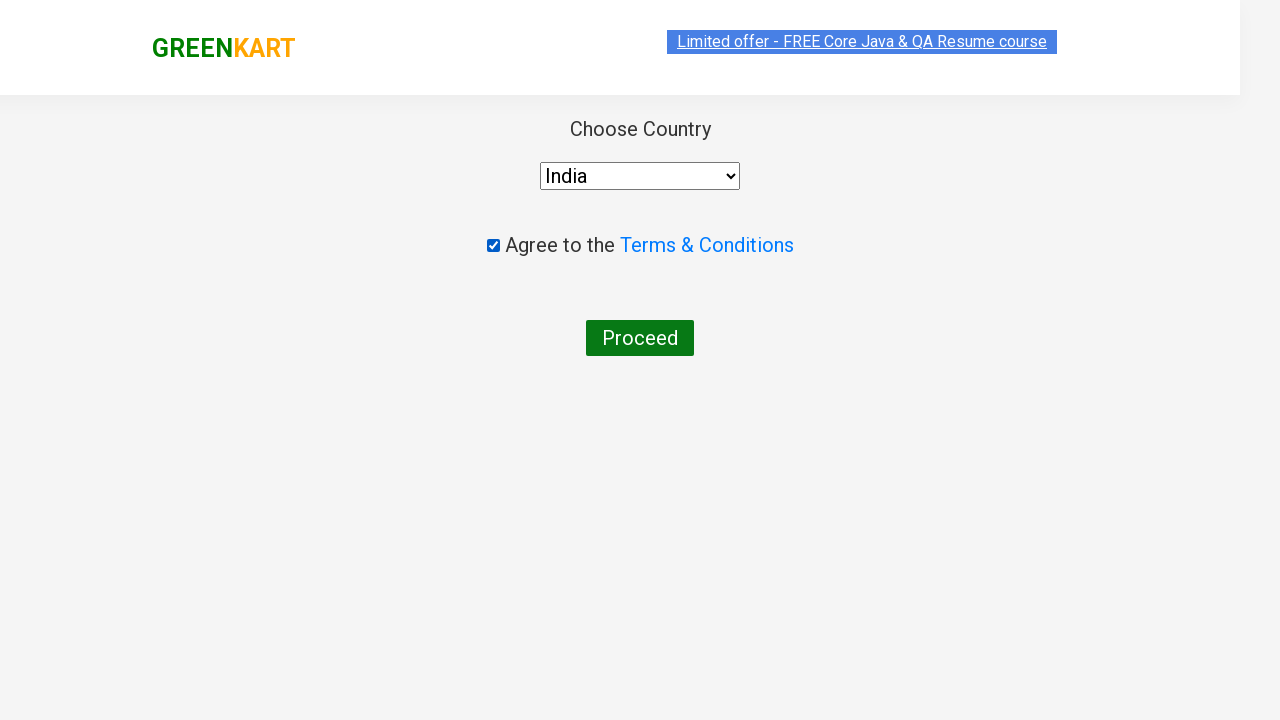

Clicked 'Proceed' button to confirm order at (640, 338) on button:has-text("Proceed")
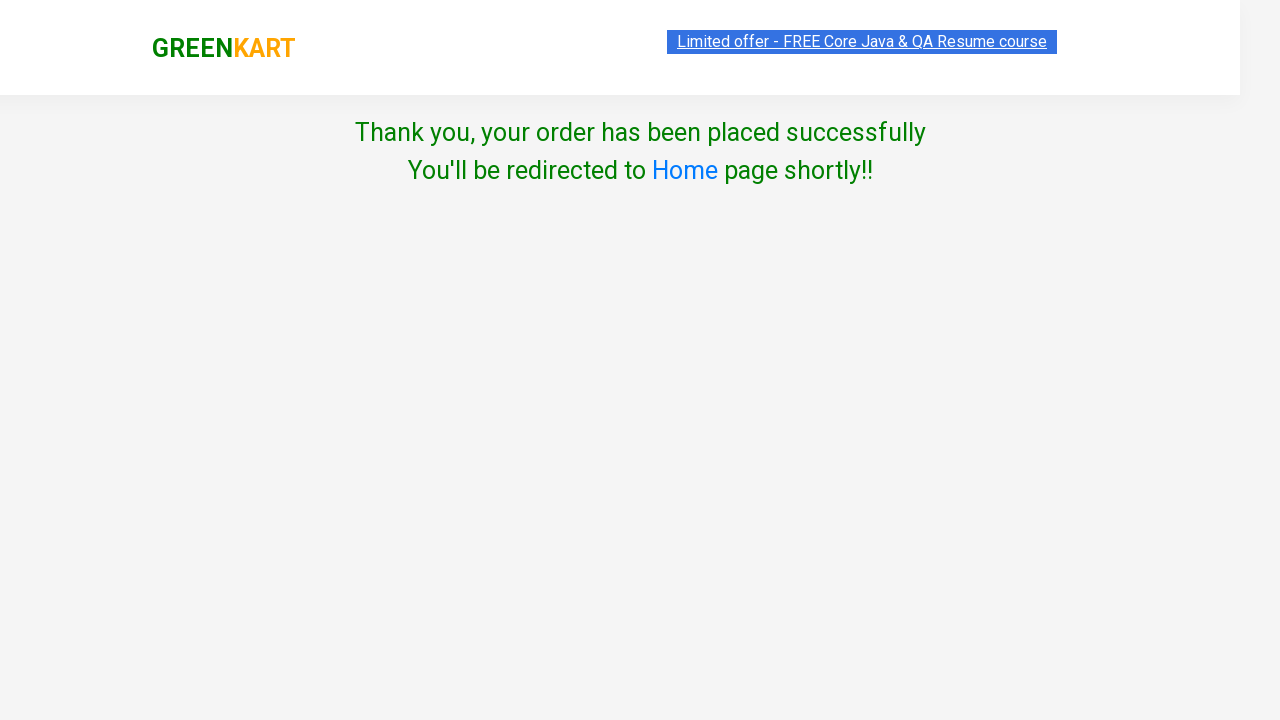

Order confirmation message appeared
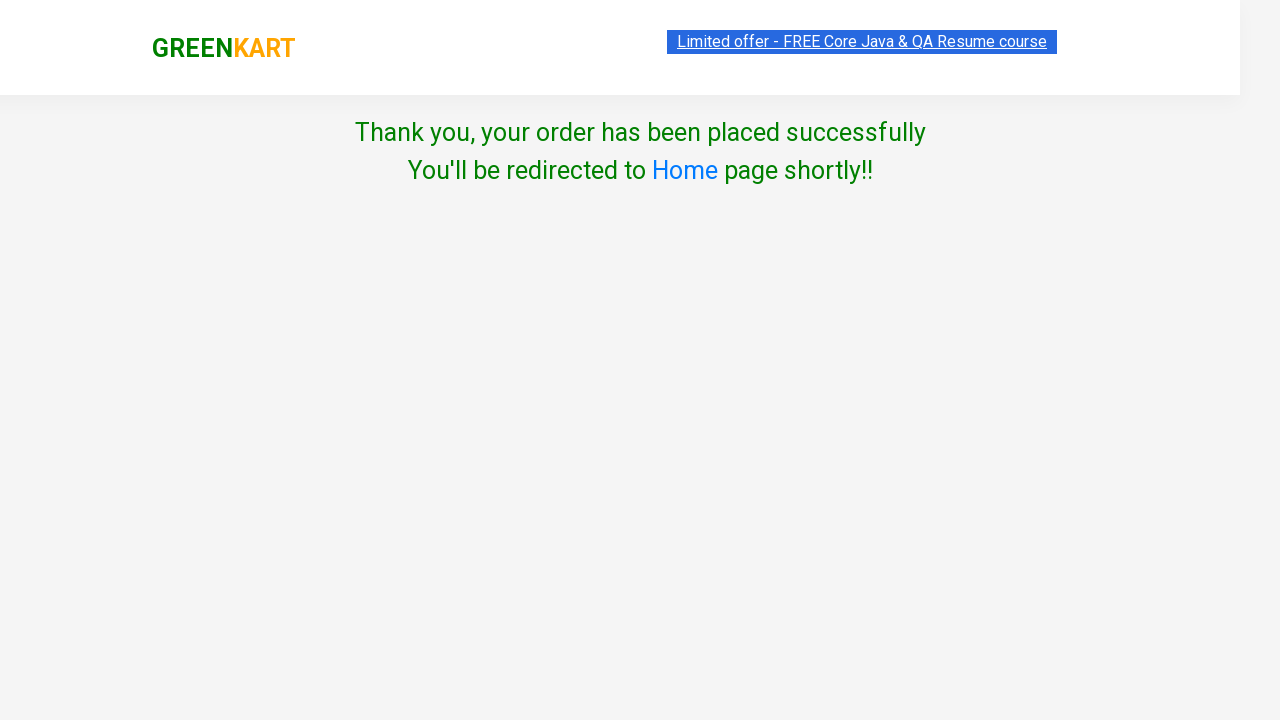

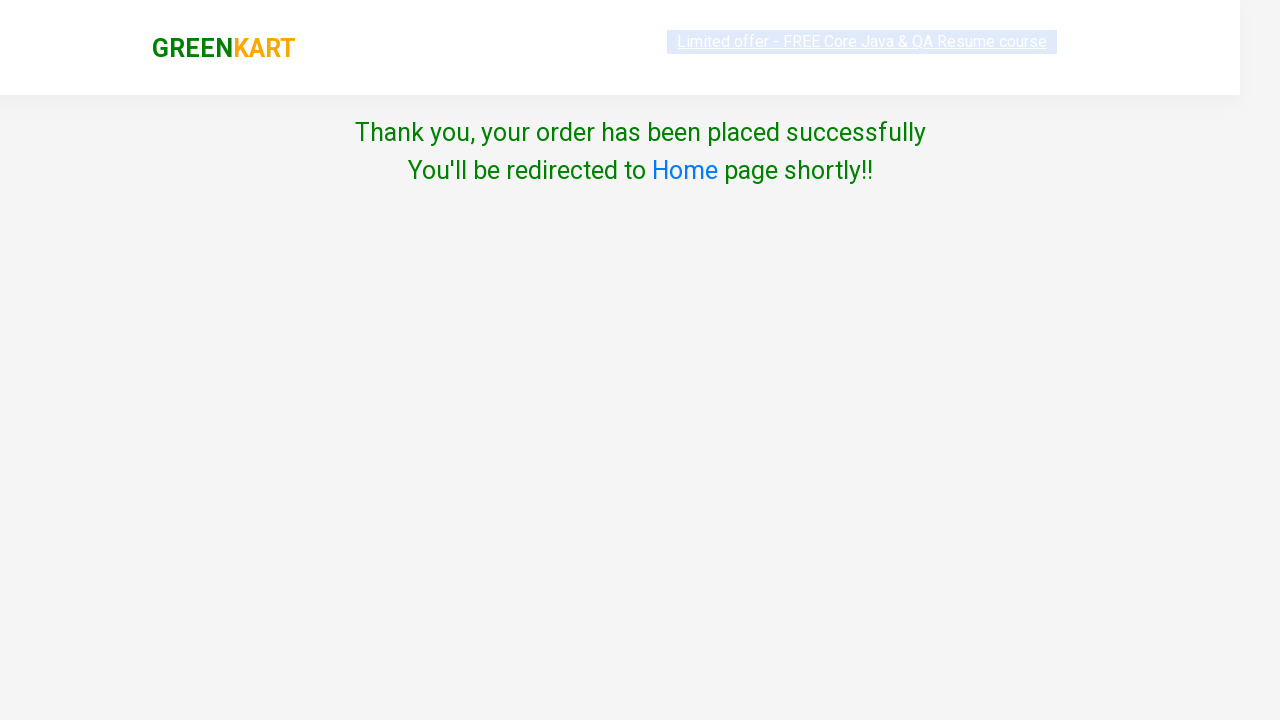